Navigates to the past page on Hacker News to verify historical content is accessible

Starting URL: https://news.ycombinator.com

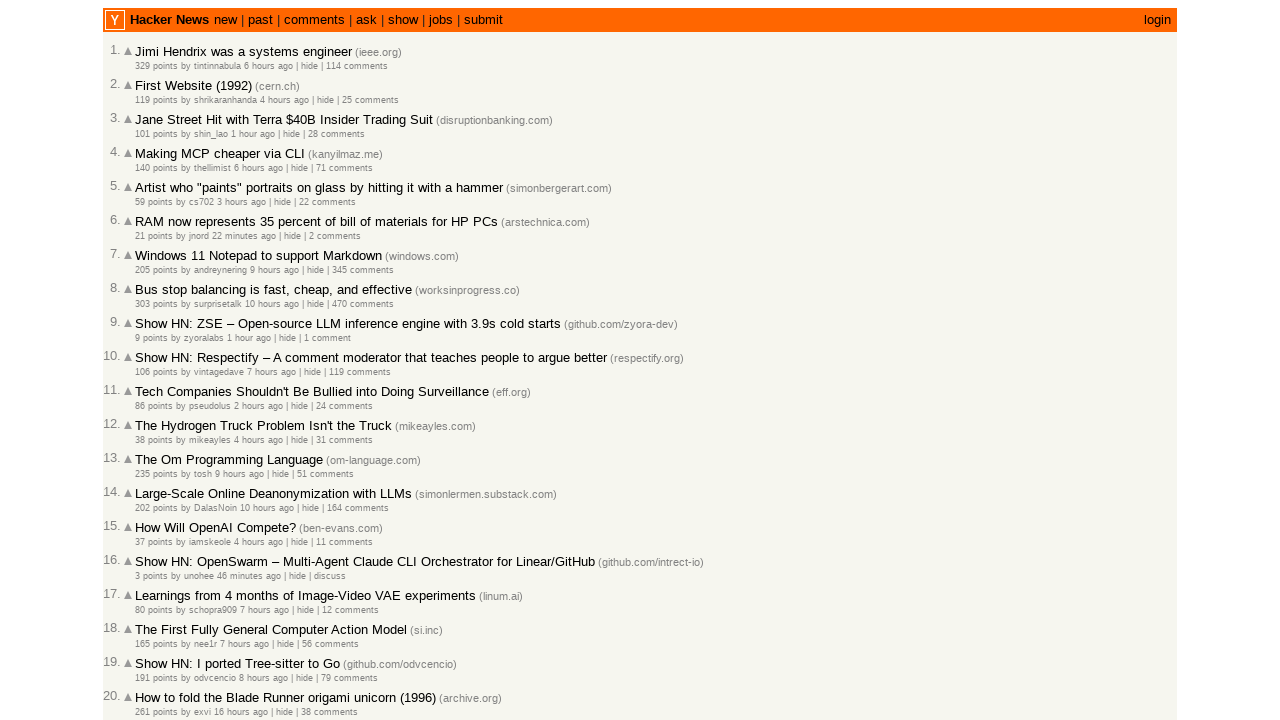

Clicked on the past link to navigate to past page at (260, 20) on a[href='front']
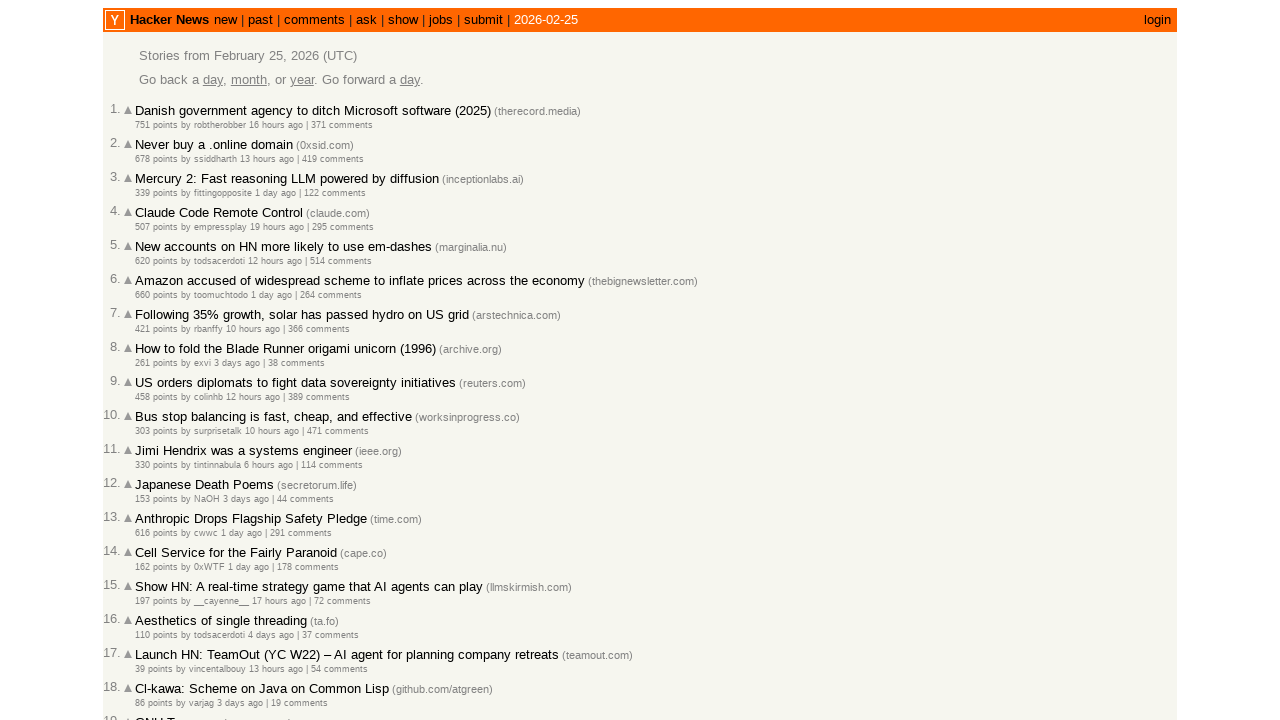

Past page loaded and age selector is visible
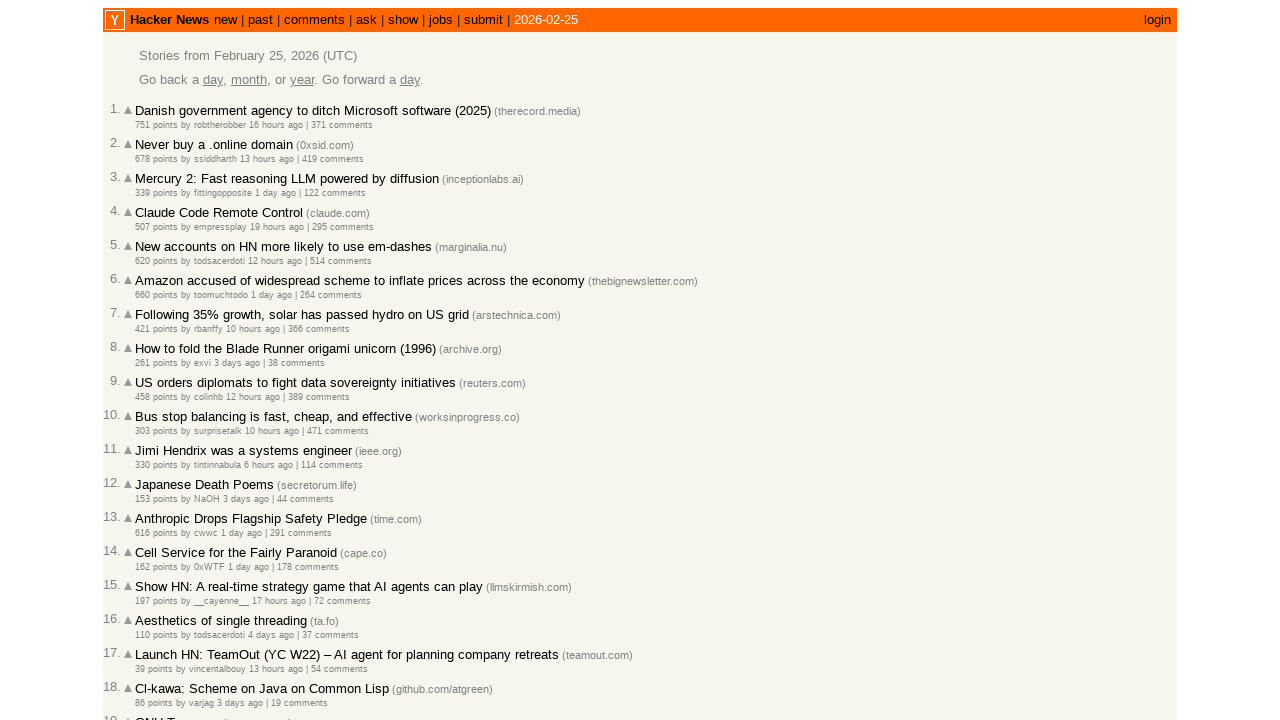

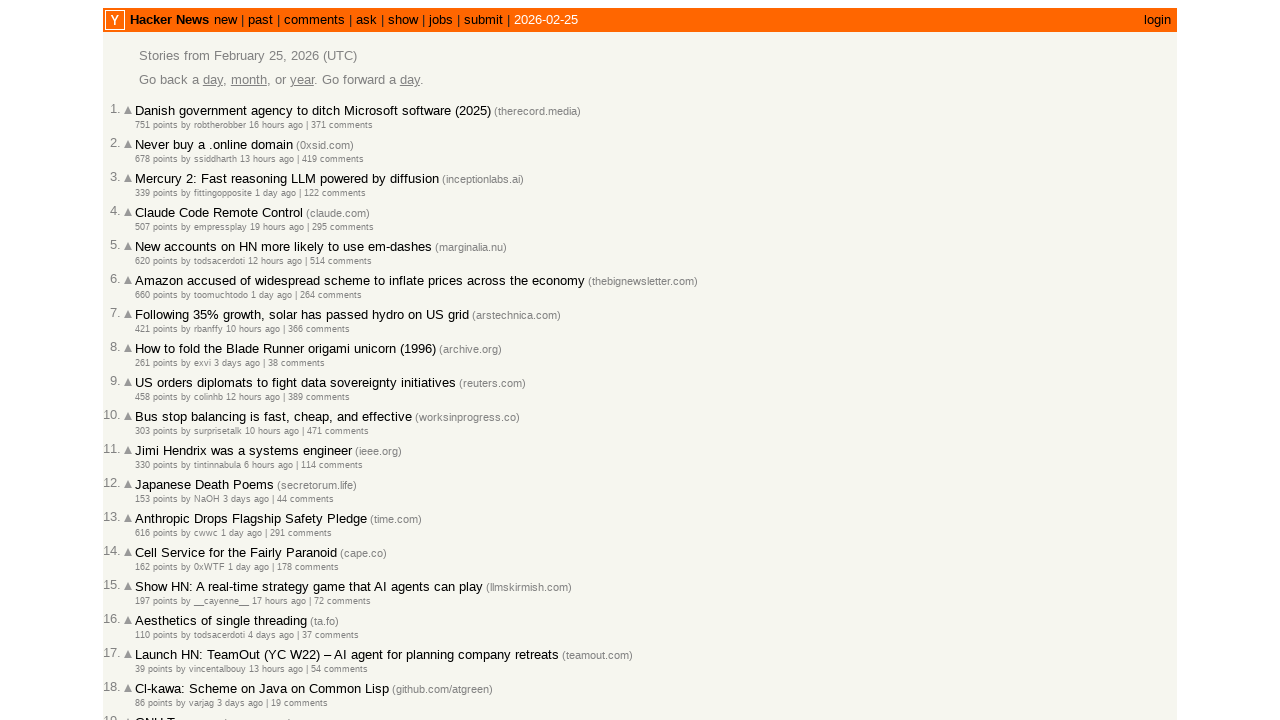